Tests adding an emoji character as a todo item and verifies the item count shows 1 item left

Starting URL: https://todomvc.com/examples/react/dist/

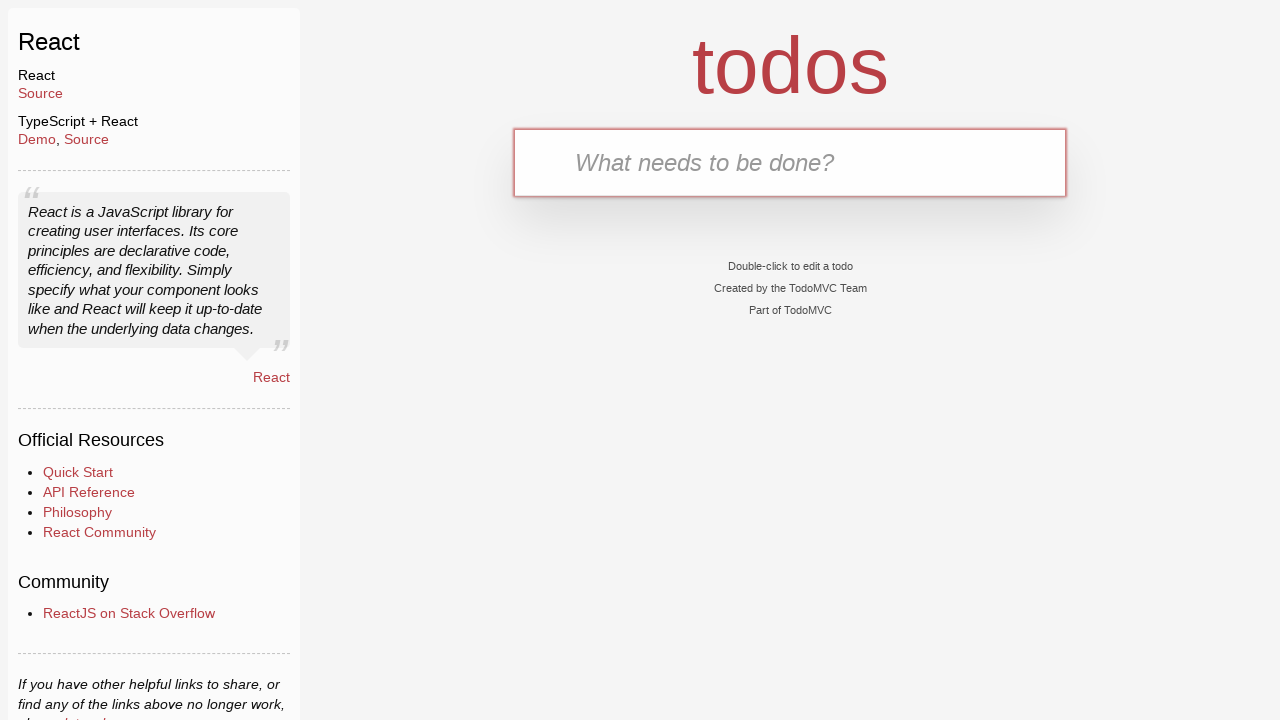

Waited for new-todo input field to load
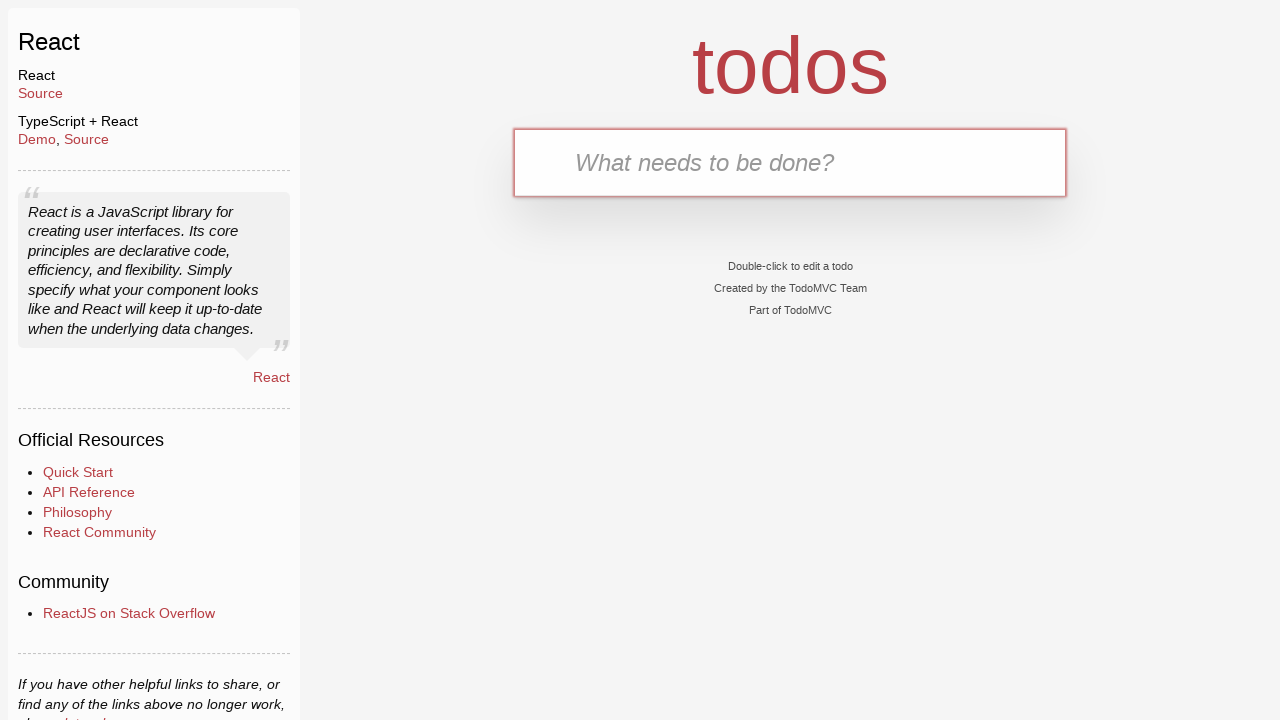

Filled new-todo input with emoji character ❤️ on .new-todo
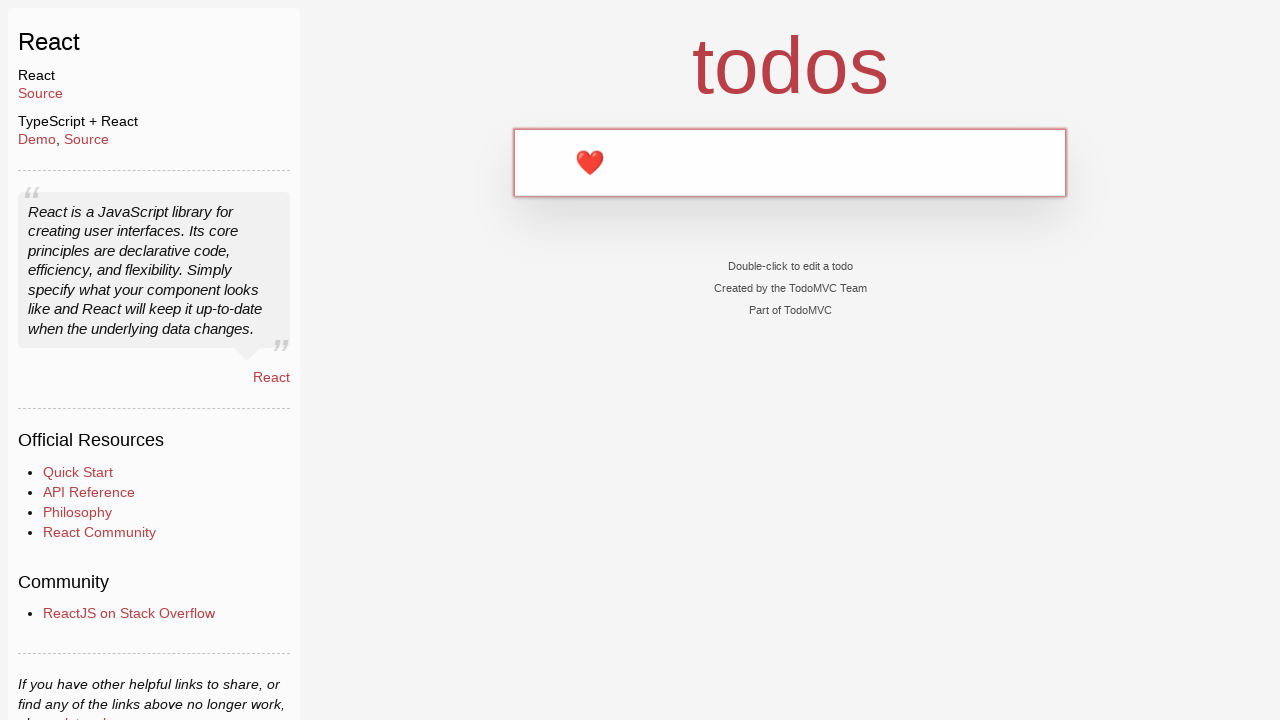

Pressed Enter to add emoji todo item on .new-todo
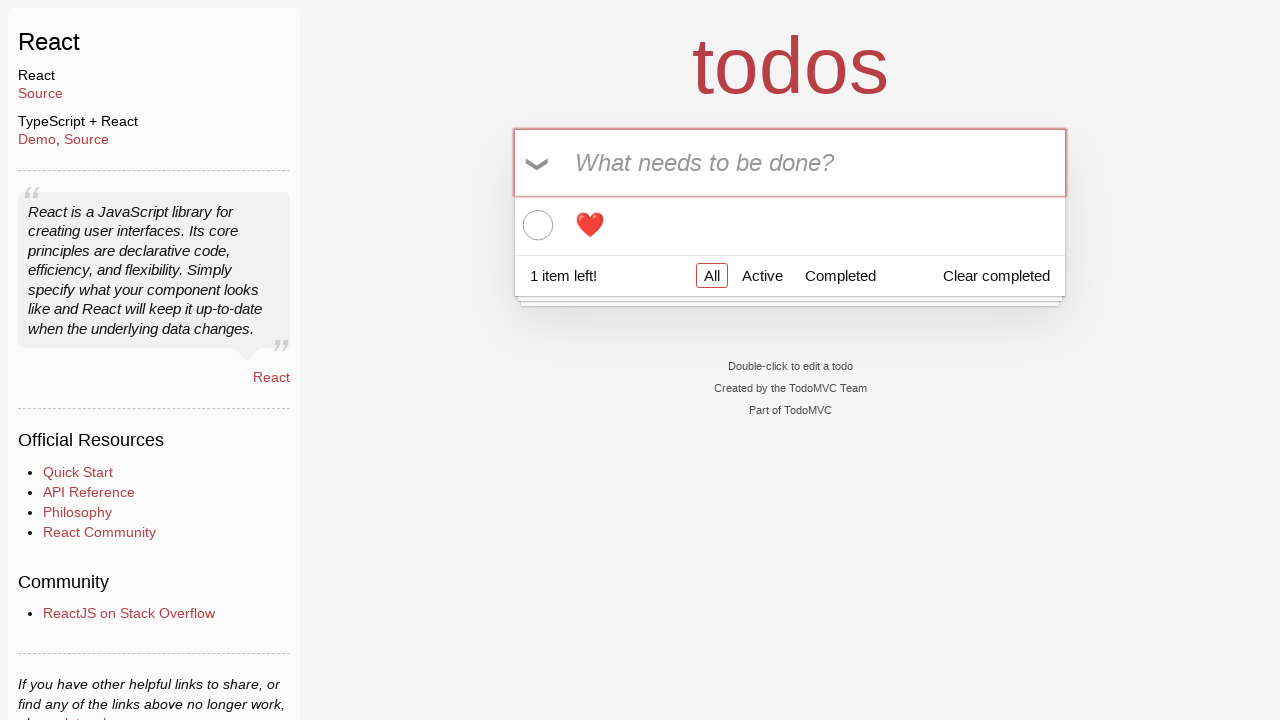

Waited for todo-count element to appear
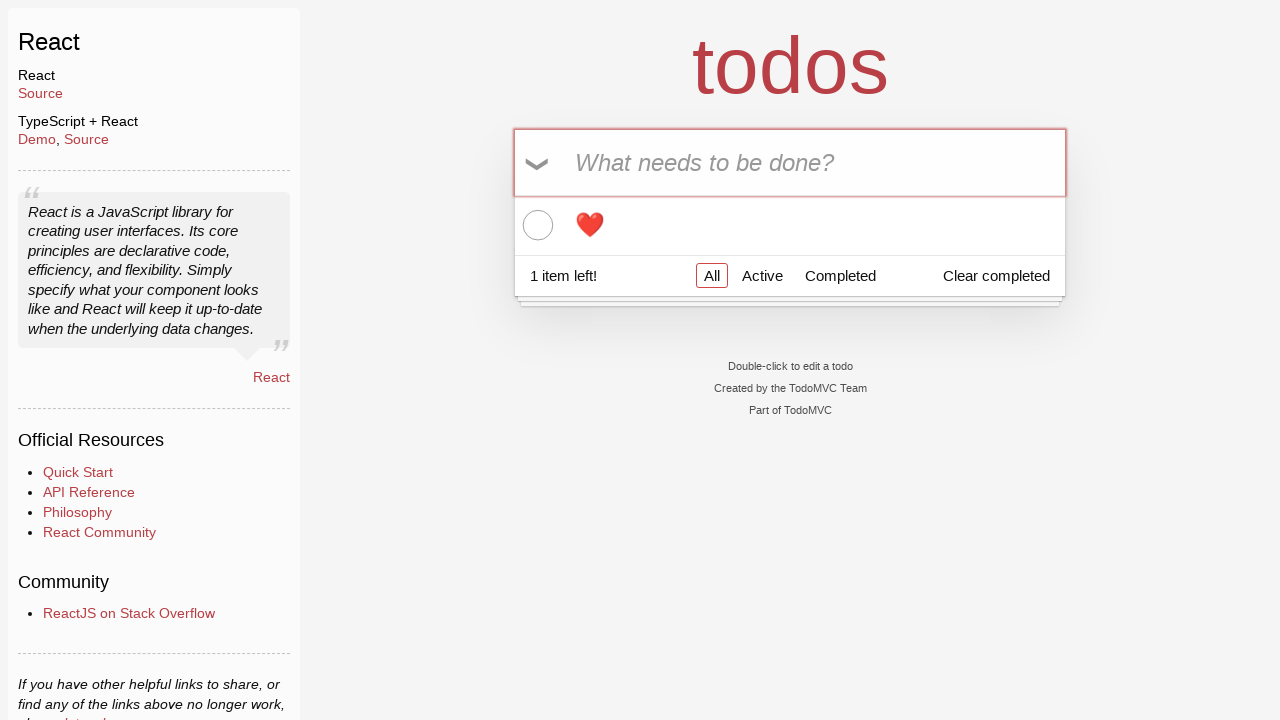

Retrieved todo count text: '1 item left!'
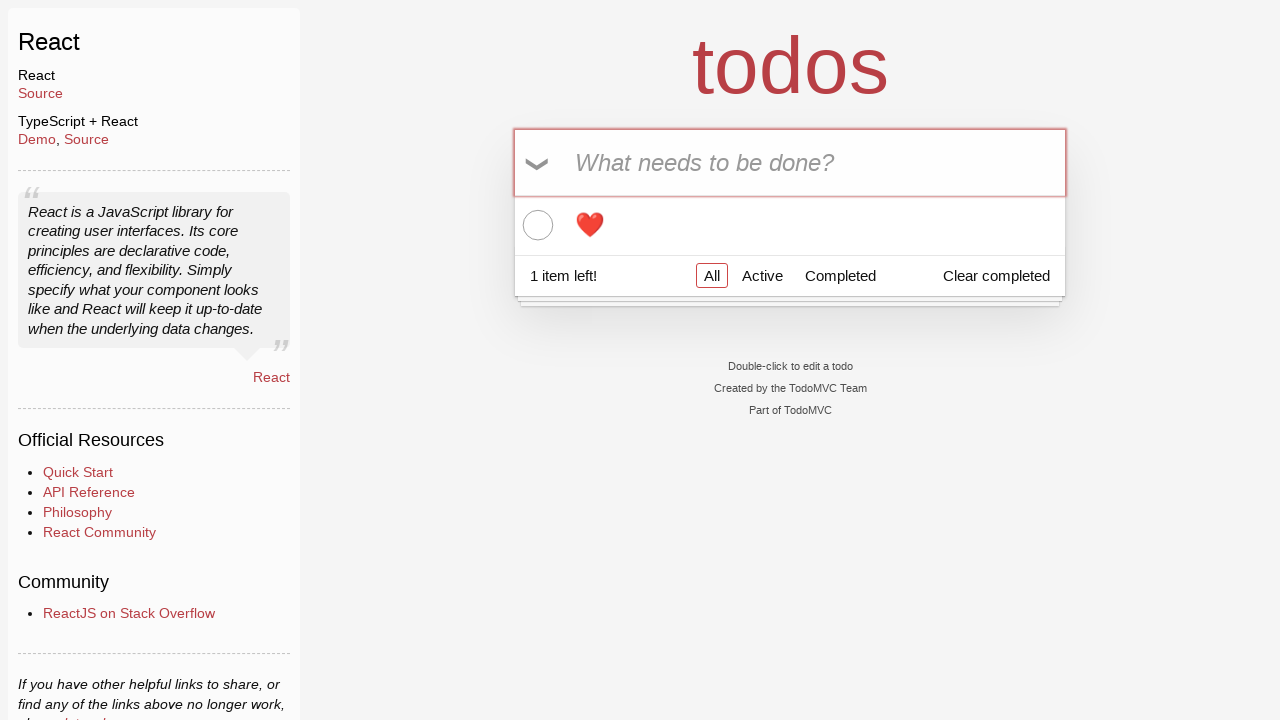

Verified that todo count displays '1 item left'
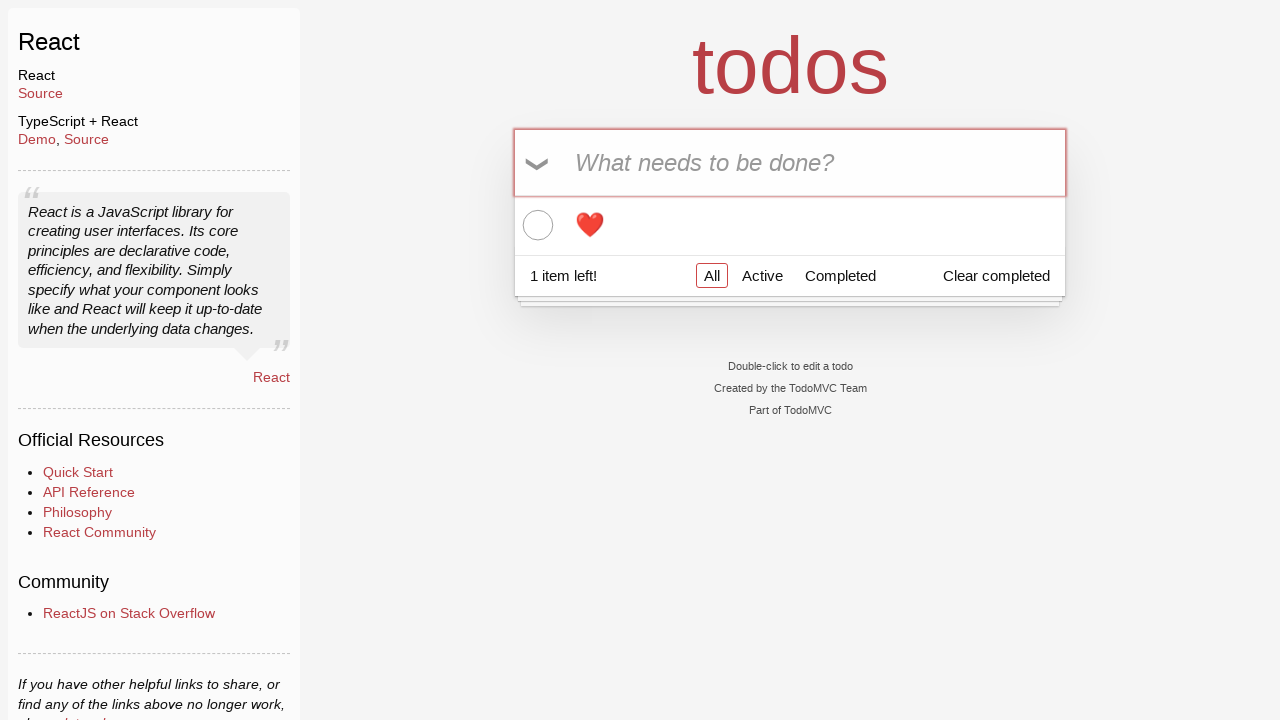

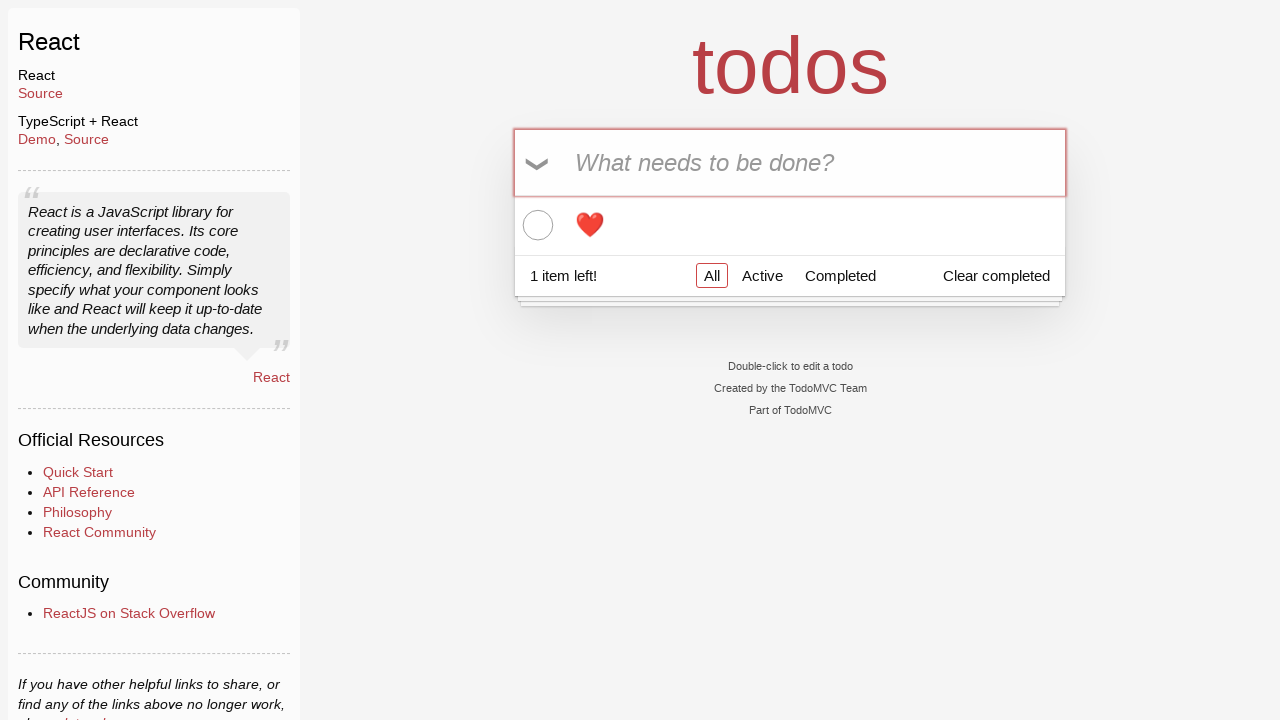